Navigates to EDSO website and verifies the page loads successfully.

Starting URL: https://www.edso.in/

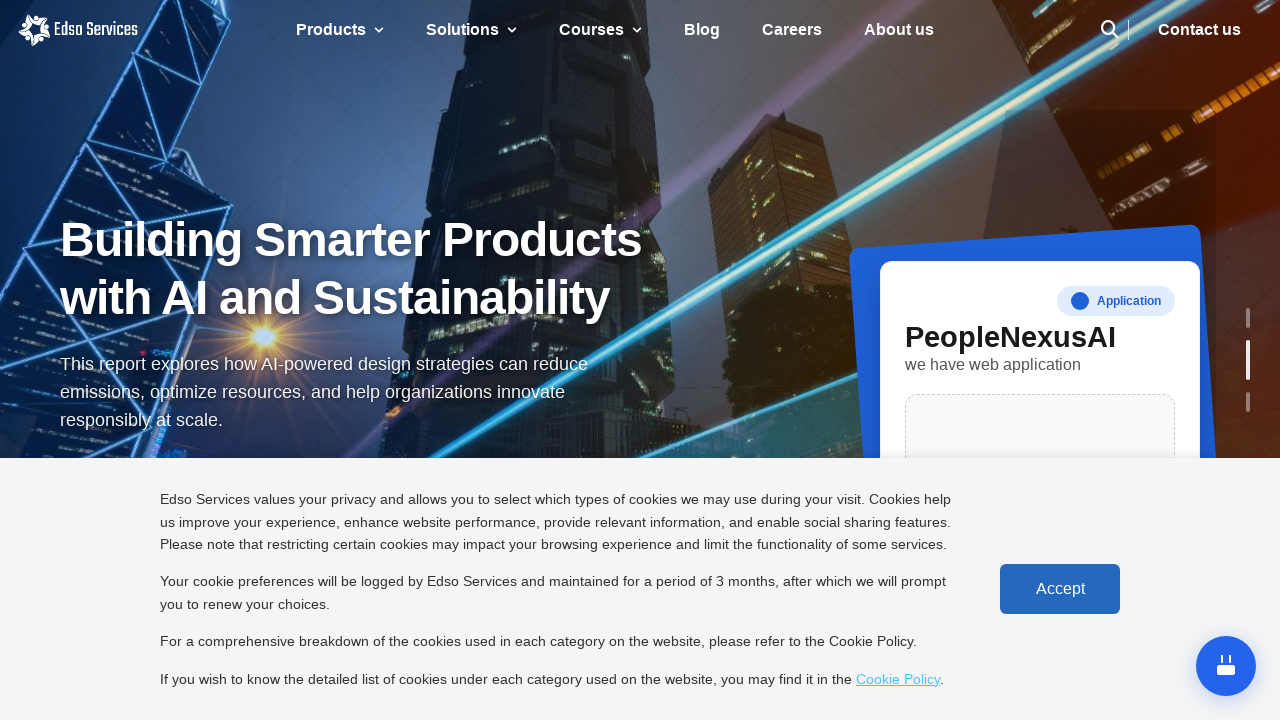

Waited for EDSO website page to load (DOM content loaded)
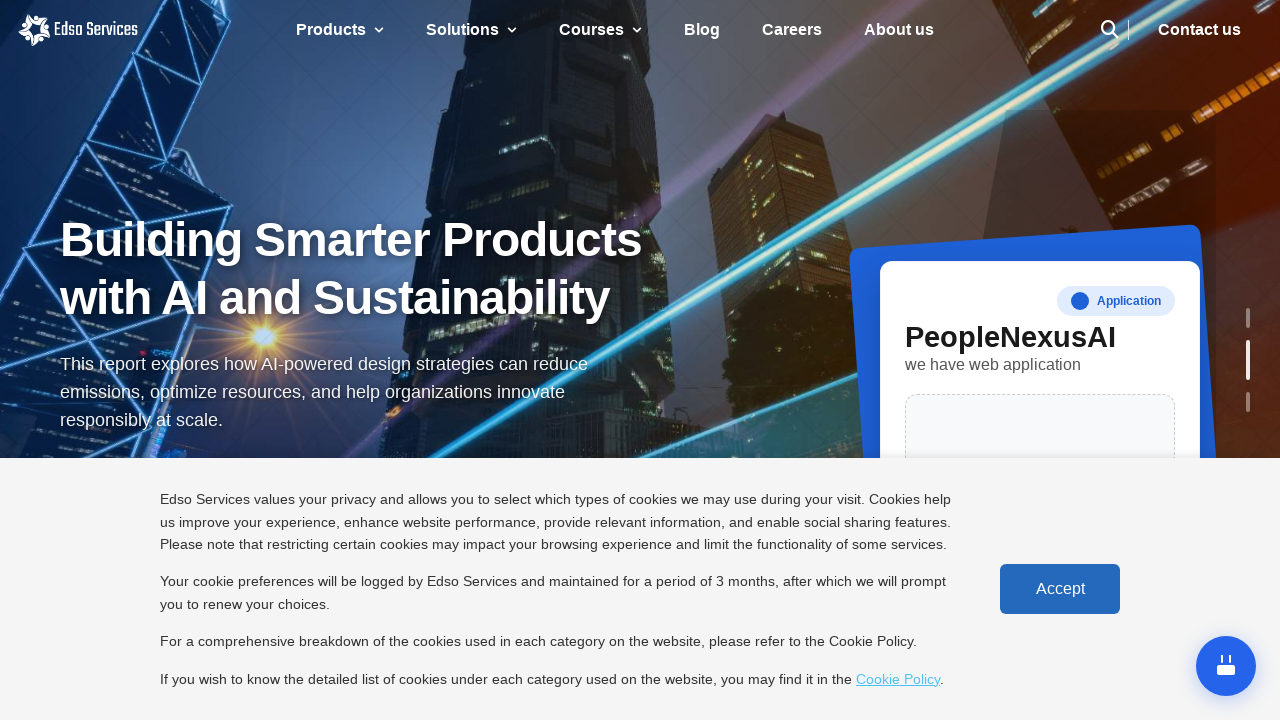

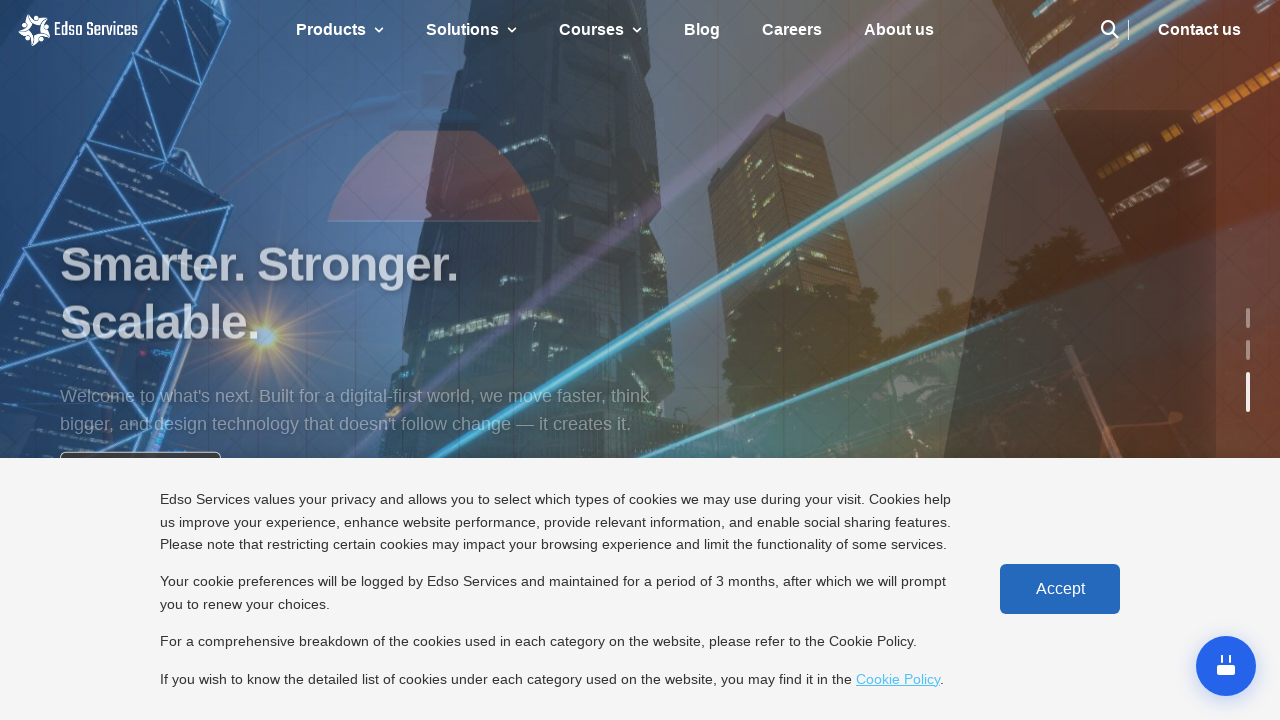